Tests passenger selection dropdown by clicking to open the dropdown, incrementing the adult passenger count 4 times, and then closing the dropdown

Starting URL: https://rahulshettyacademy.com/dropdownsPractise/

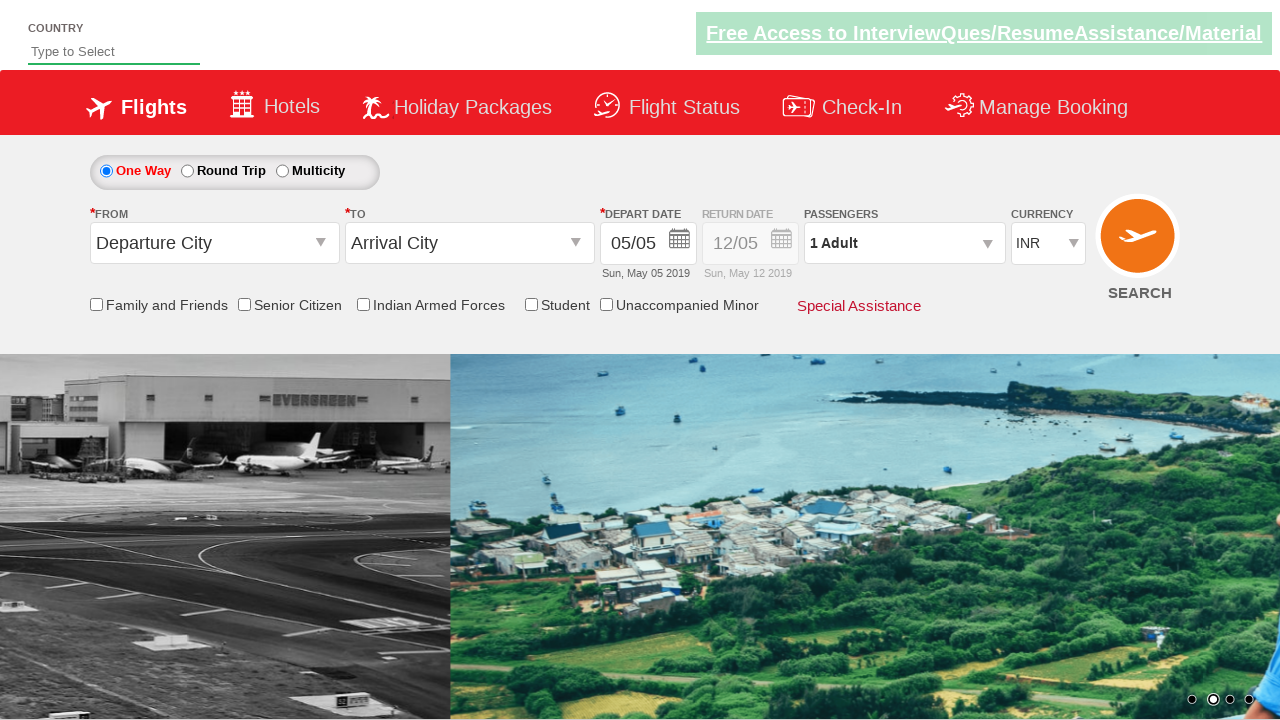

Navigated to https://rahulshettyacademy.com/dropdownsPractise/
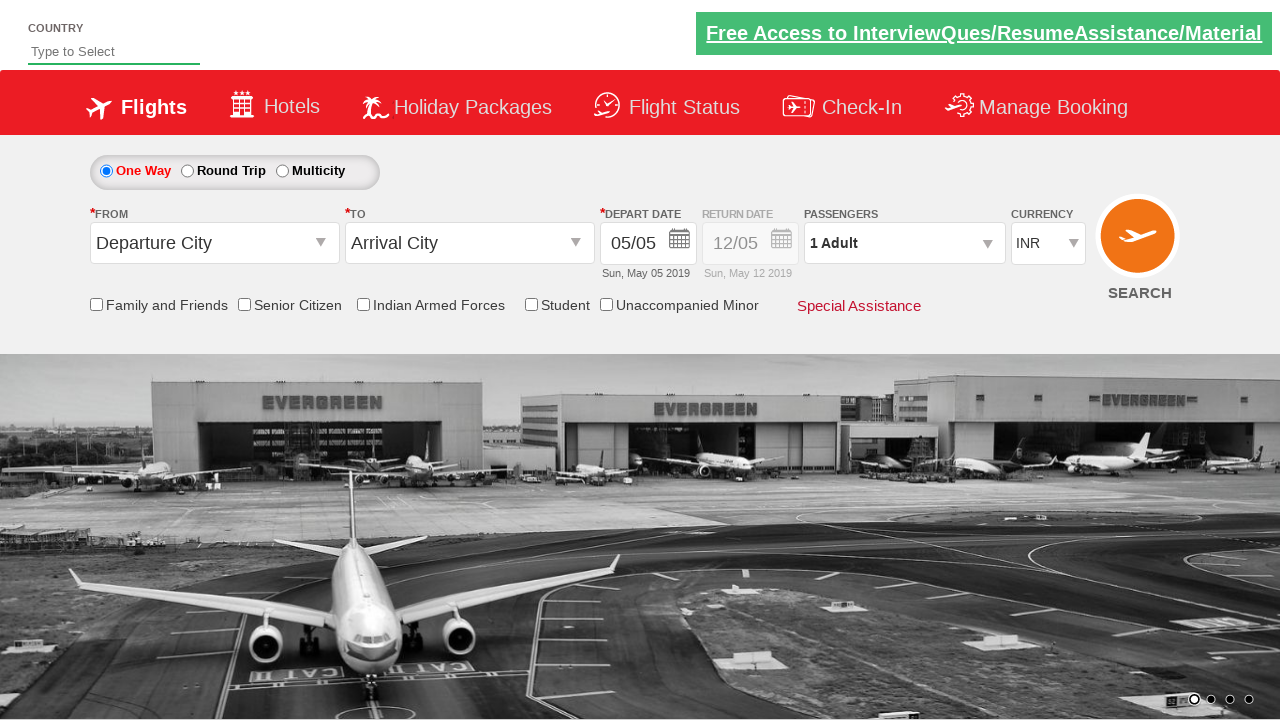

Clicked on passenger info dropdown to open it at (904, 243) on #divpaxinfo
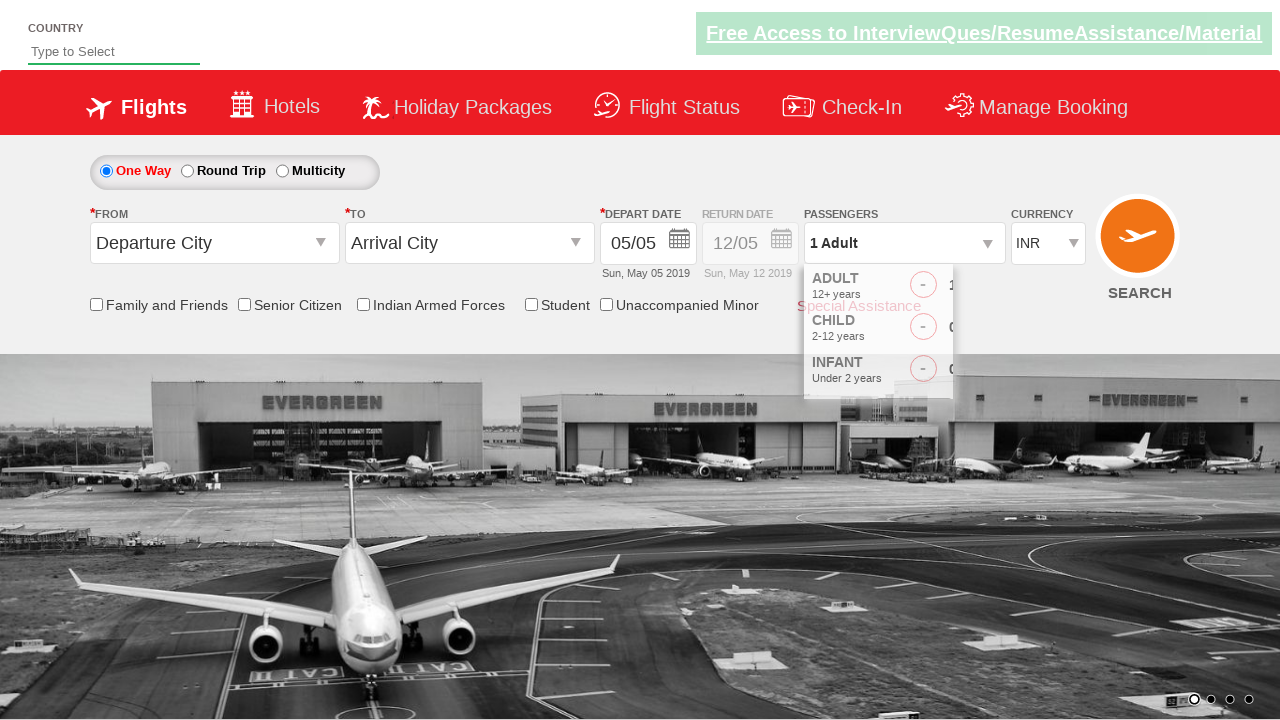

Waited 1 second for dropdown to be visible
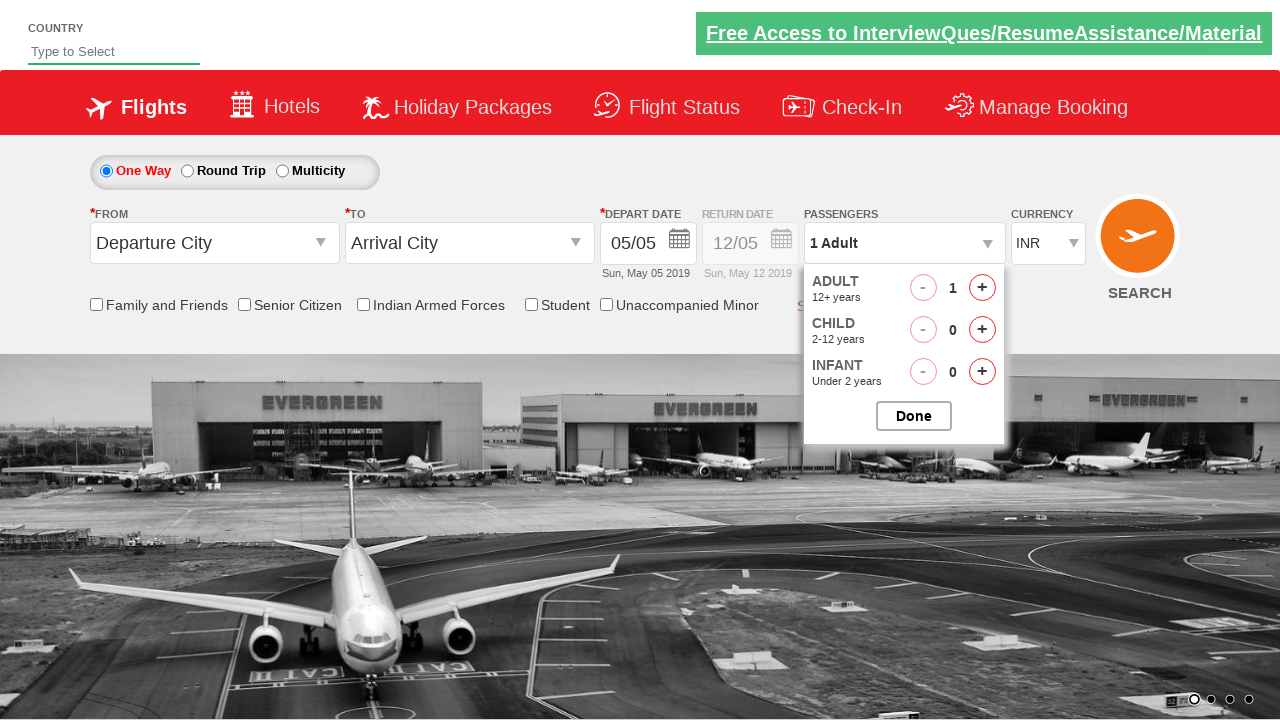

Incremented adult passenger count (iteration 1 of 4) at (982, 288) on #hrefIncAdt
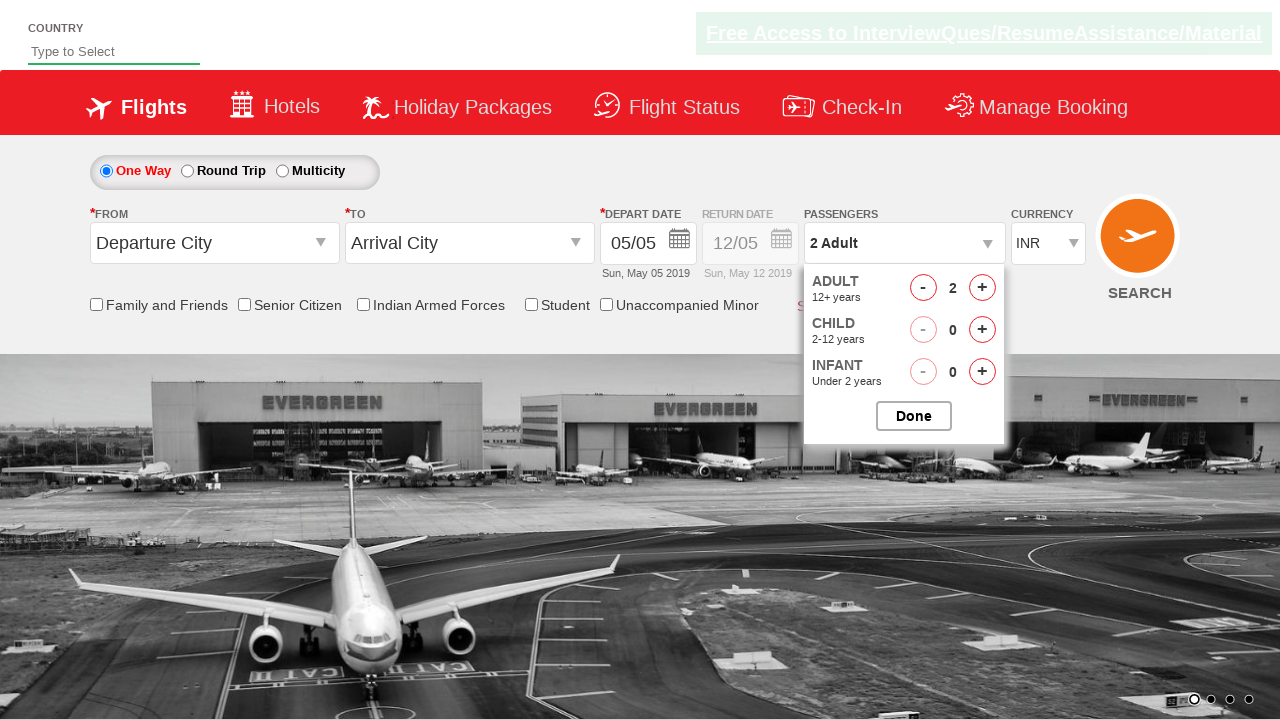

Incremented adult passenger count (iteration 2 of 4) at (982, 288) on #hrefIncAdt
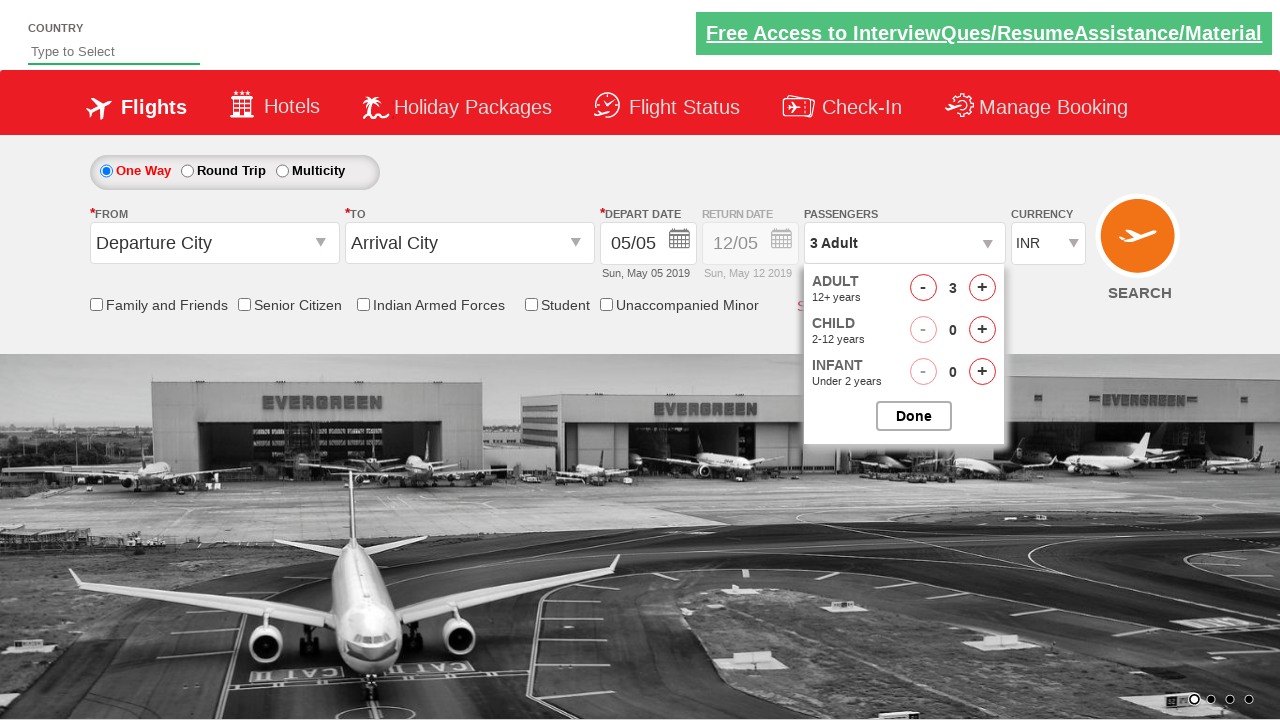

Incremented adult passenger count (iteration 3 of 4) at (982, 288) on #hrefIncAdt
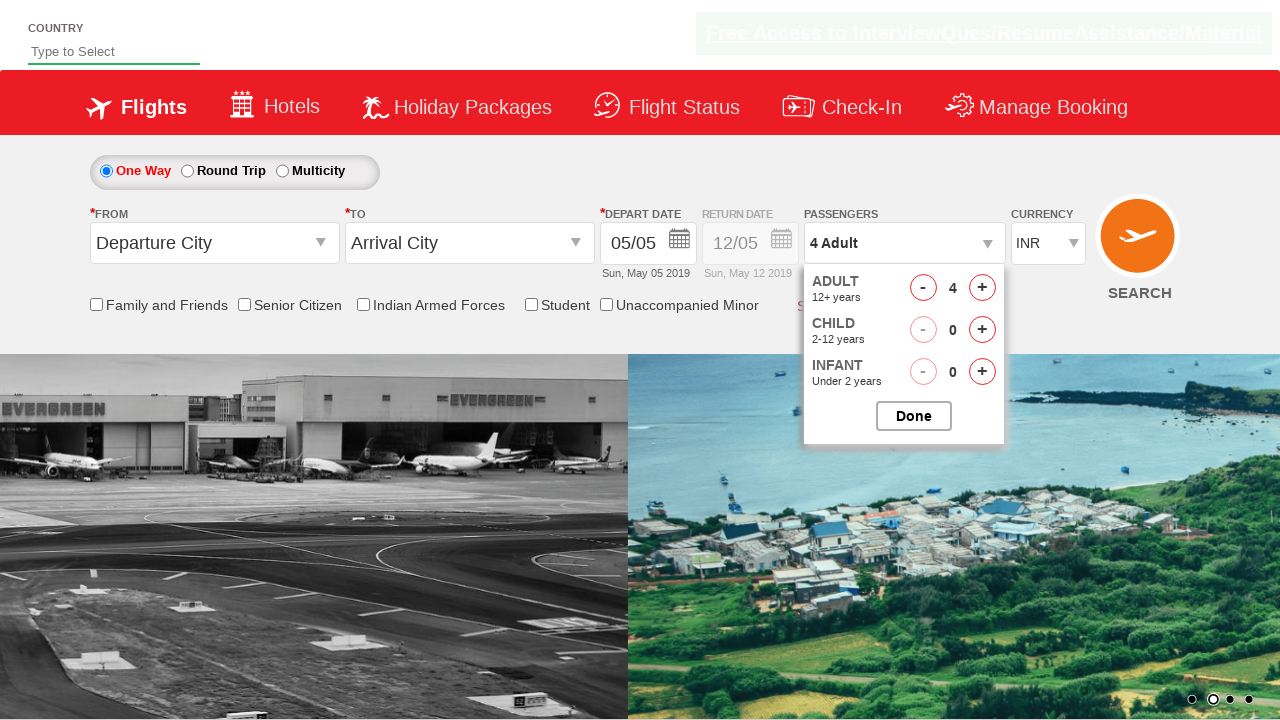

Incremented adult passenger count (iteration 4 of 4) at (982, 288) on #hrefIncAdt
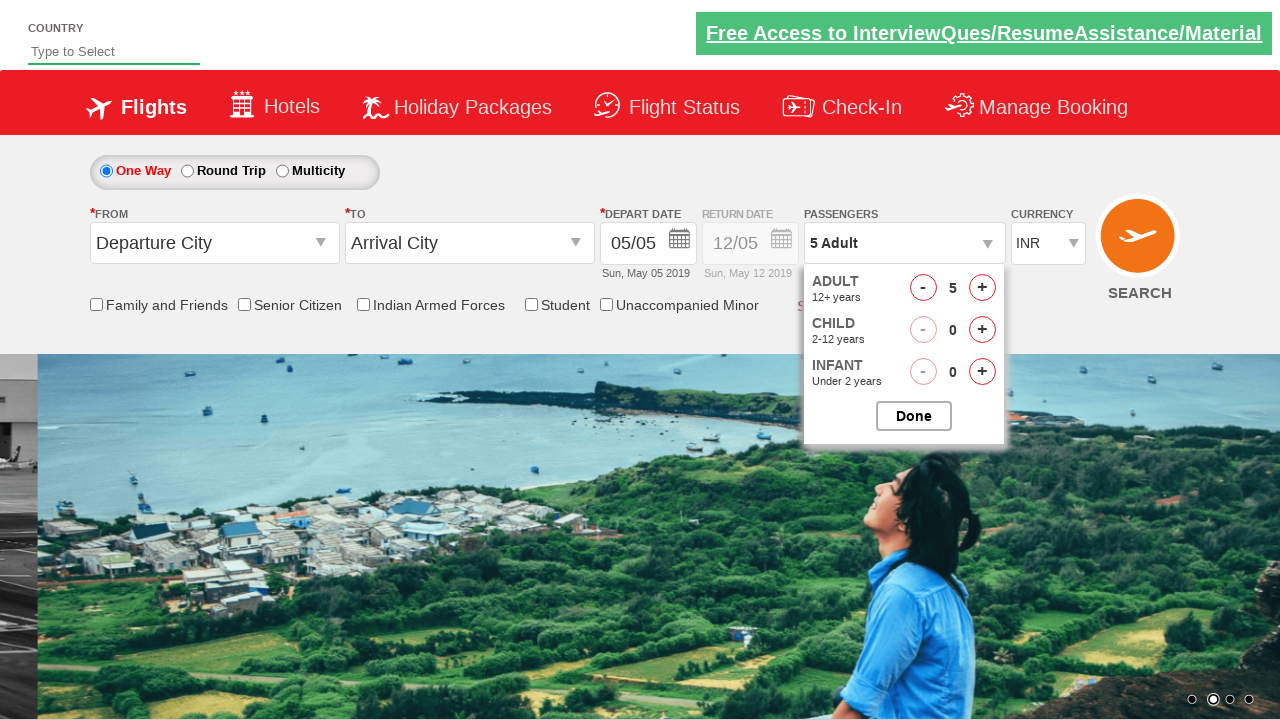

Closed the passenger selection dropdown at (914, 416) on #btnclosepaxoption
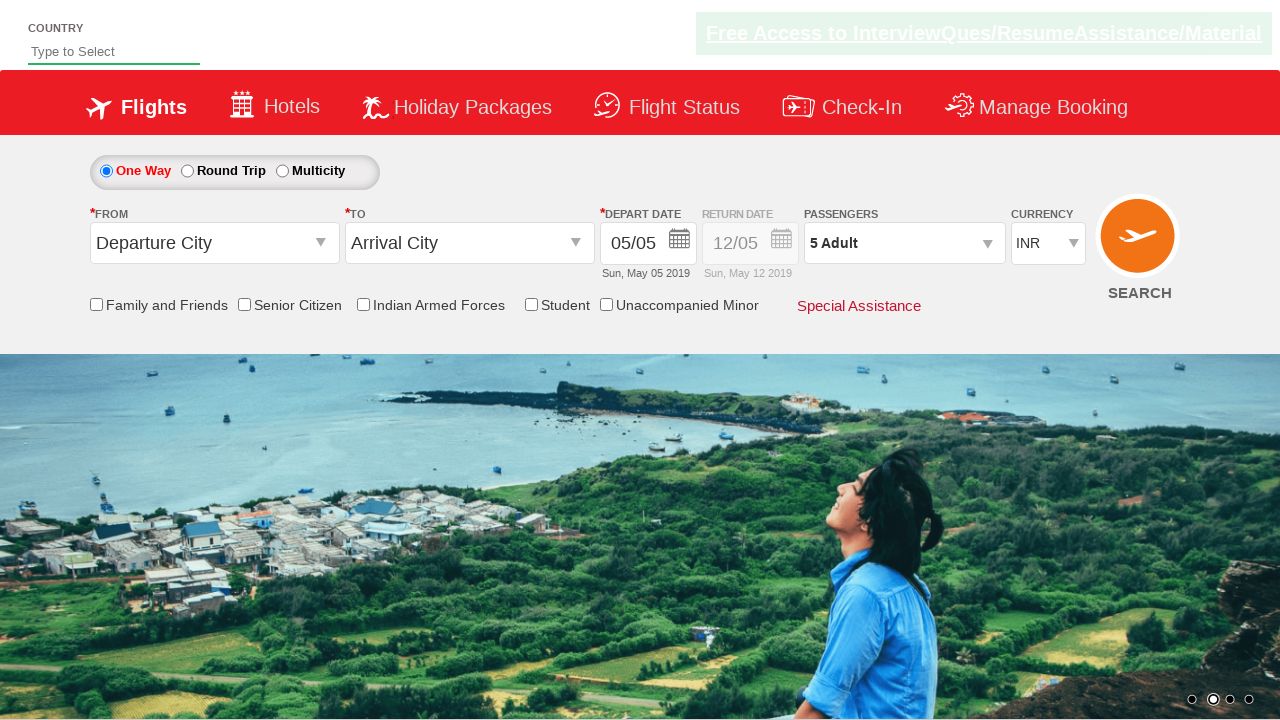

Verified dropdown closed and passenger info element is visible
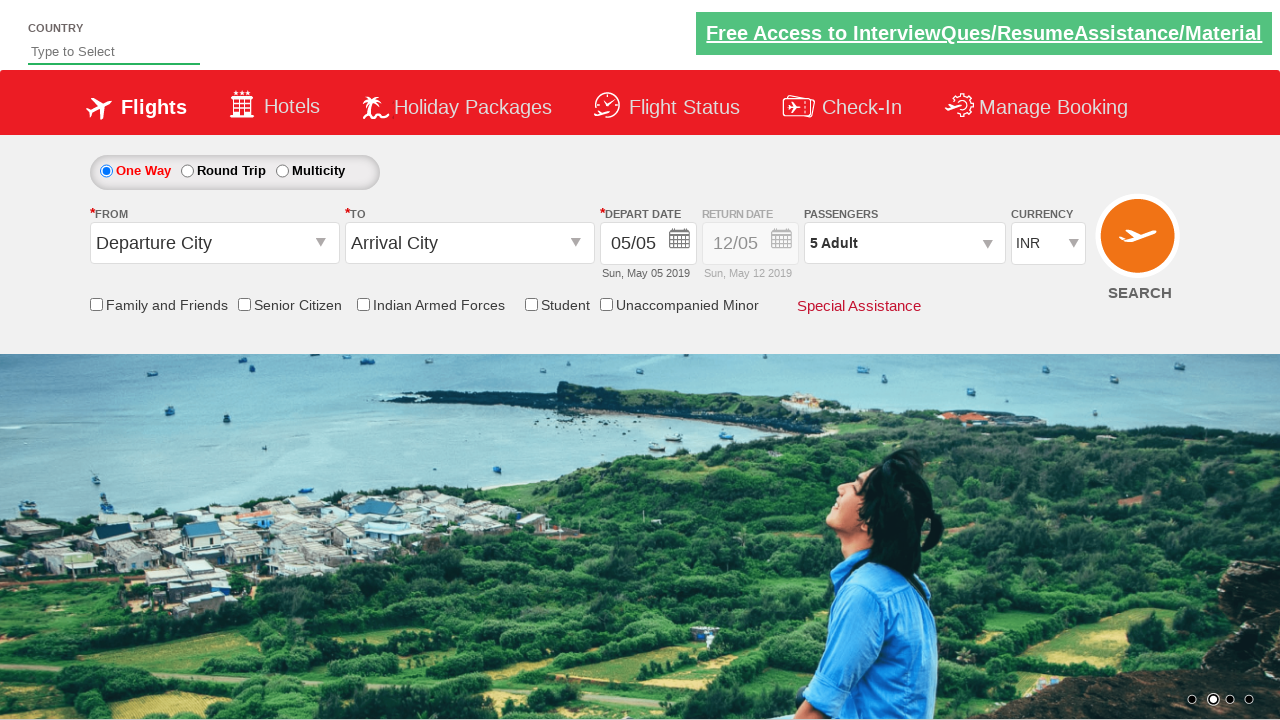

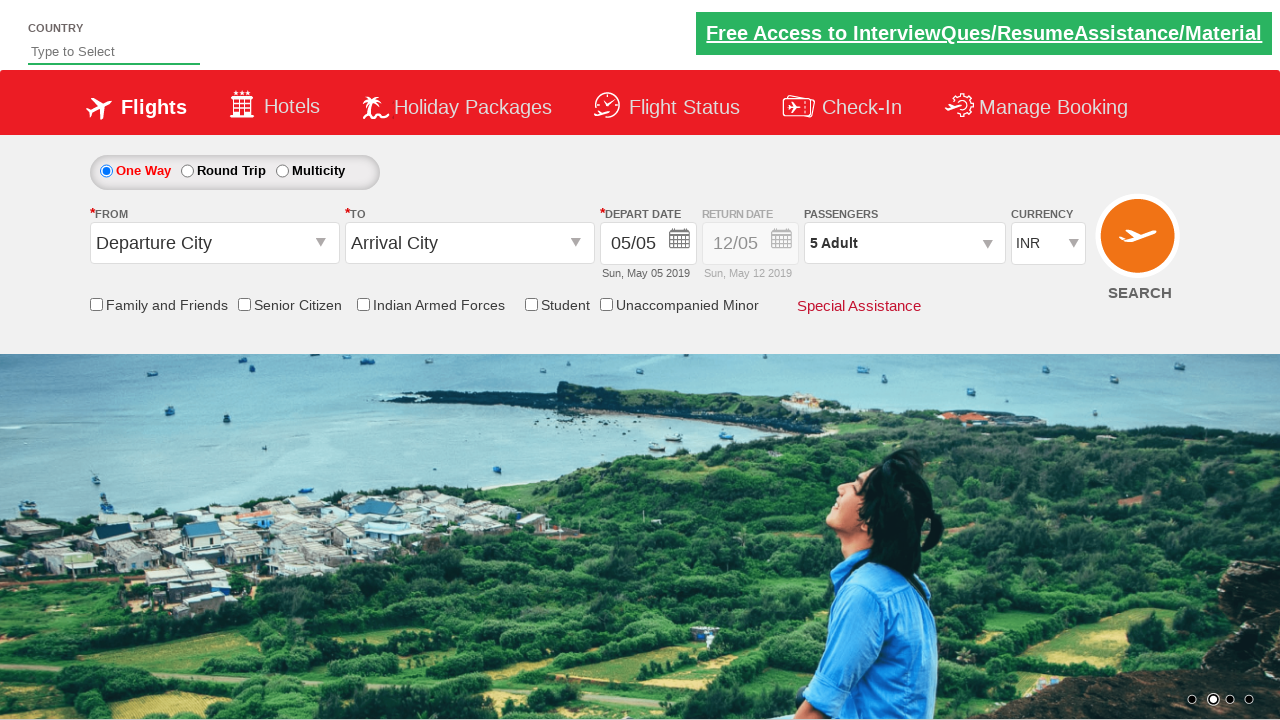